Tests finding a link by calculated text value, clicking it, then filling out a form with personal information (first name, last name, city, country) and submitting it.

Starting URL: http://suninjuly.github.io/find_link_text

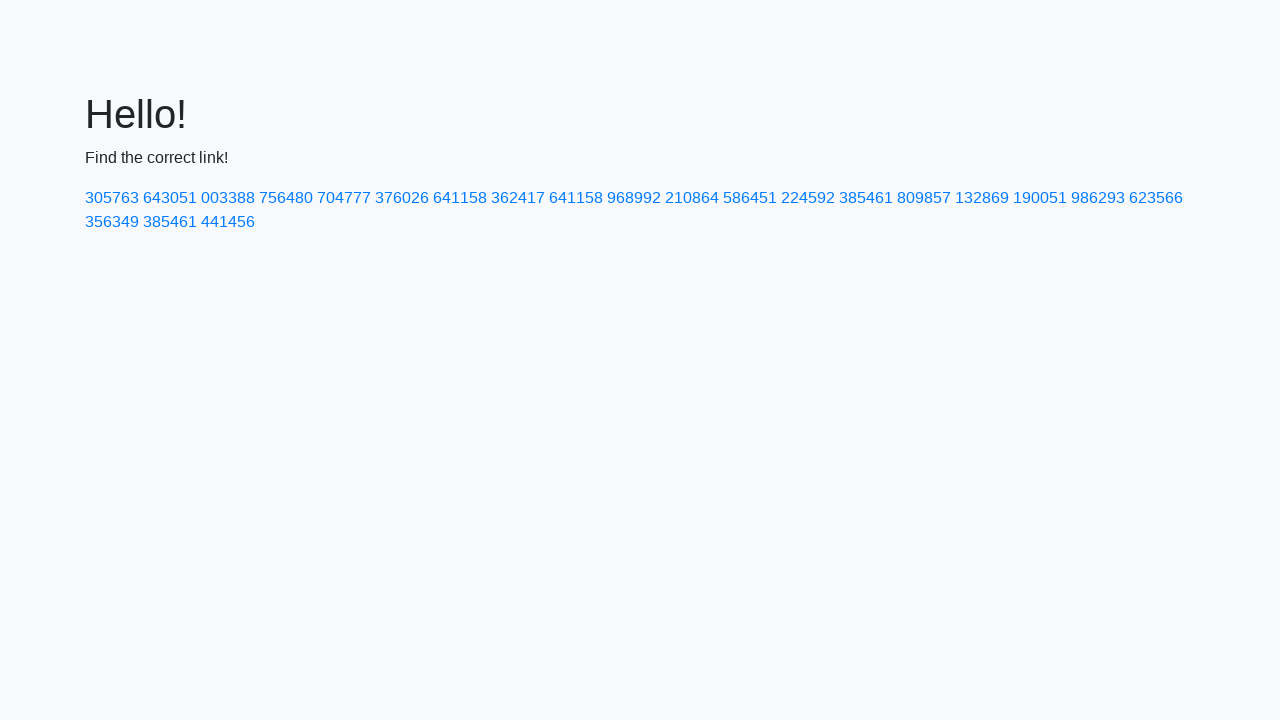

Clicked secret link with calculated text value '224592' at (808, 198) on a:text-is('224592')
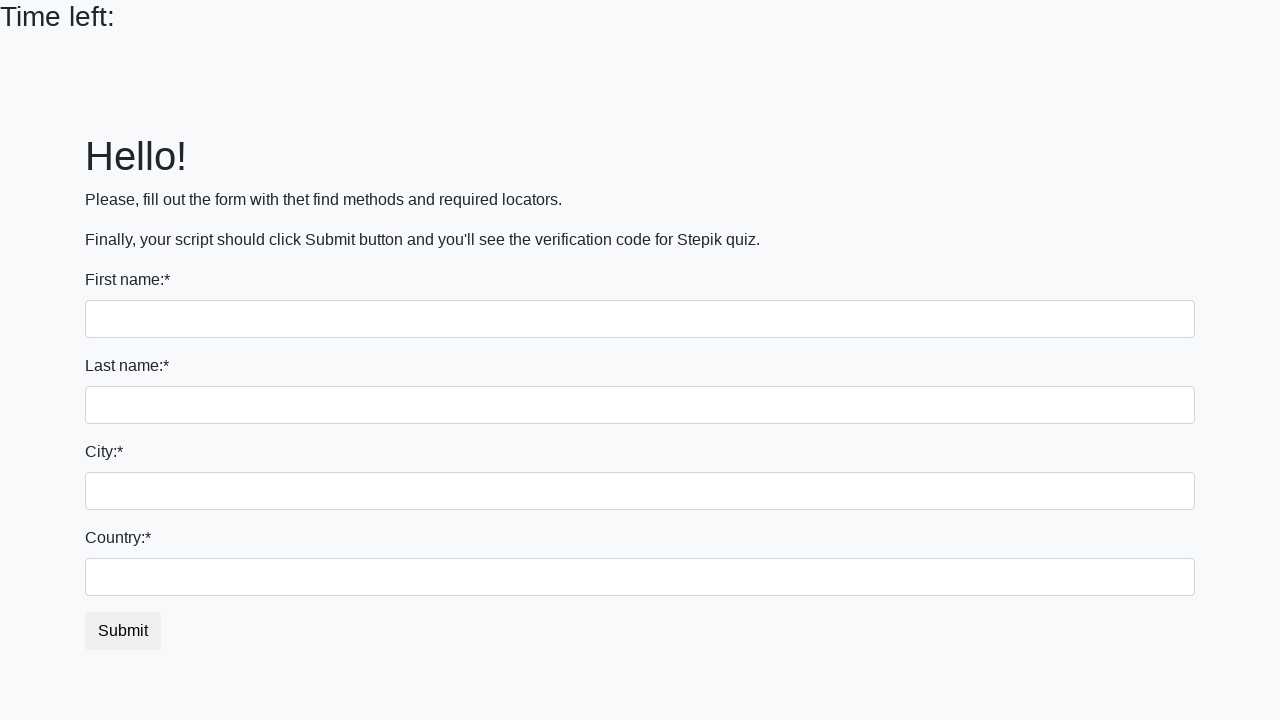

Filled first name field with 'Ivan' on input
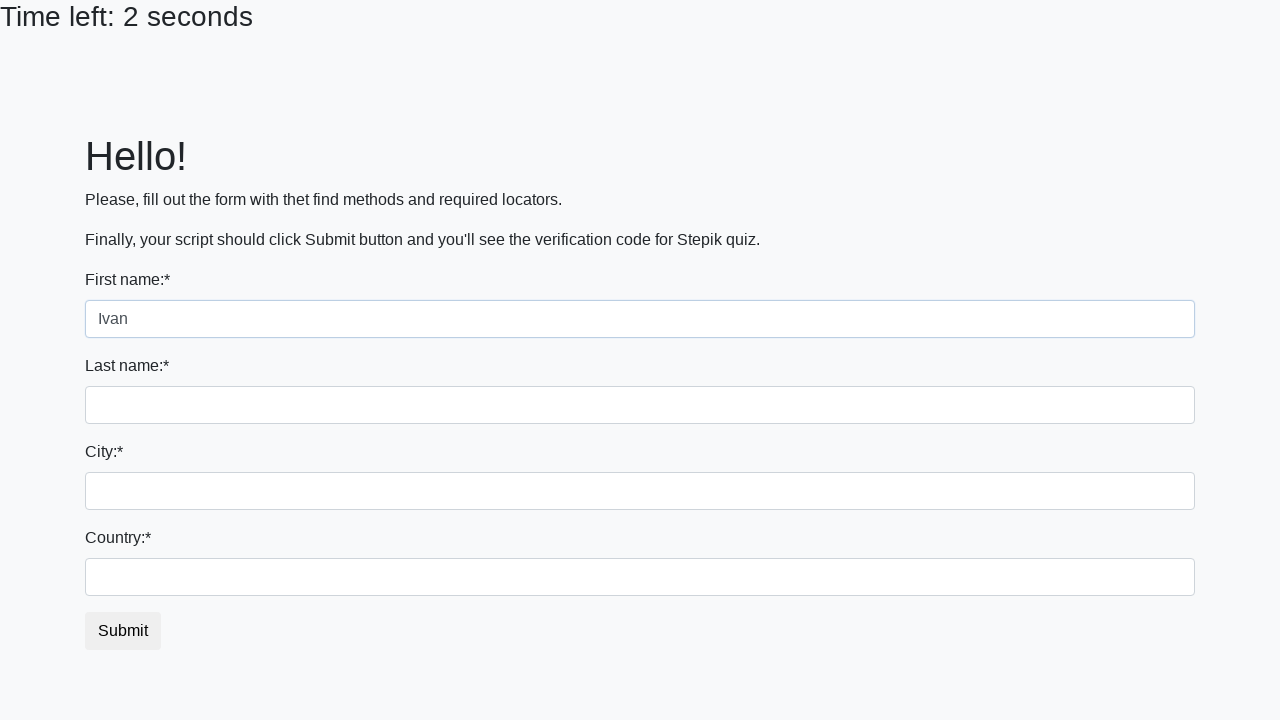

Filled last name field with 'Petrov' on input[name='last_name']
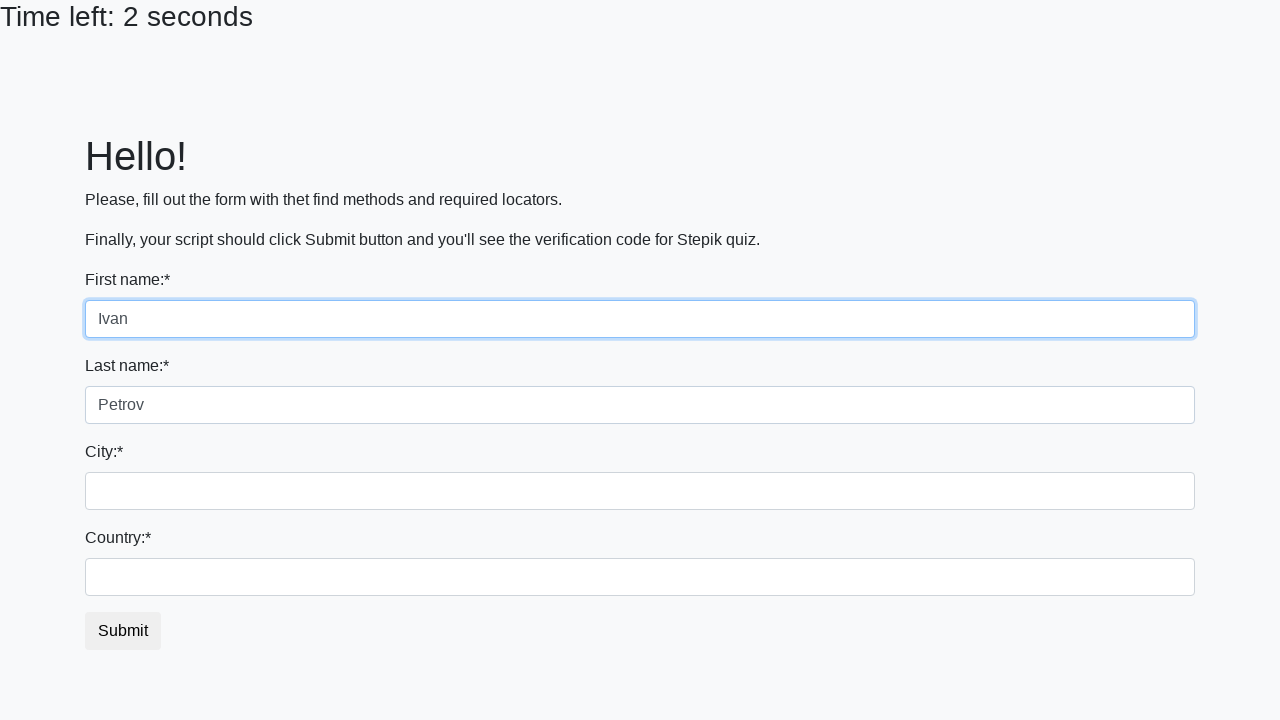

Filled city field with 'Smolensk' on .city
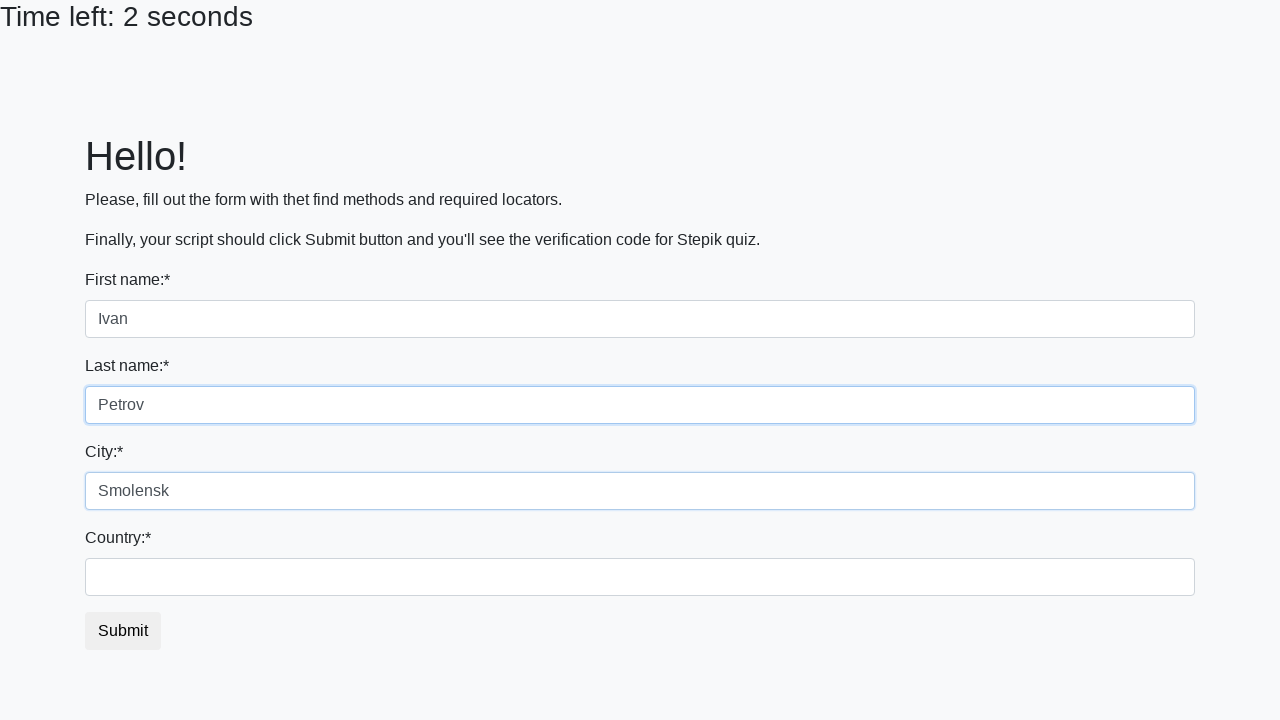

Filled country field with 'Russia' on #country
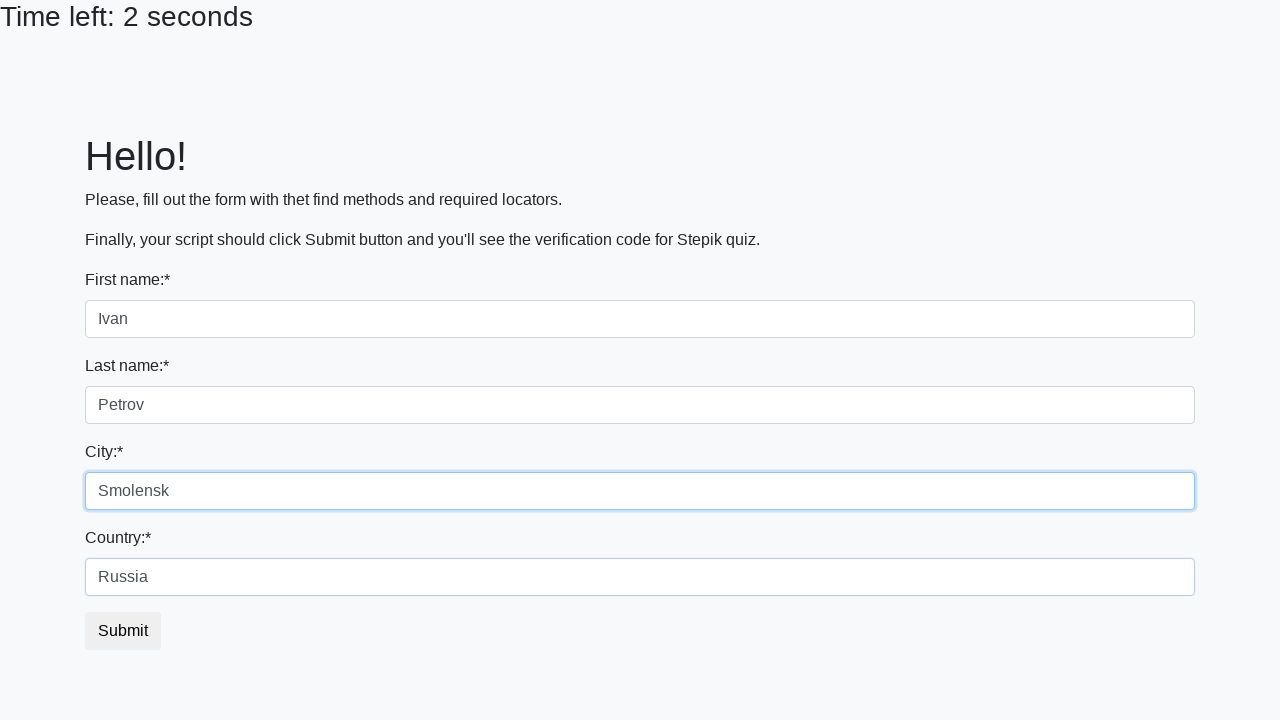

Clicked submit button to submit the form at (123, 631) on button.btn
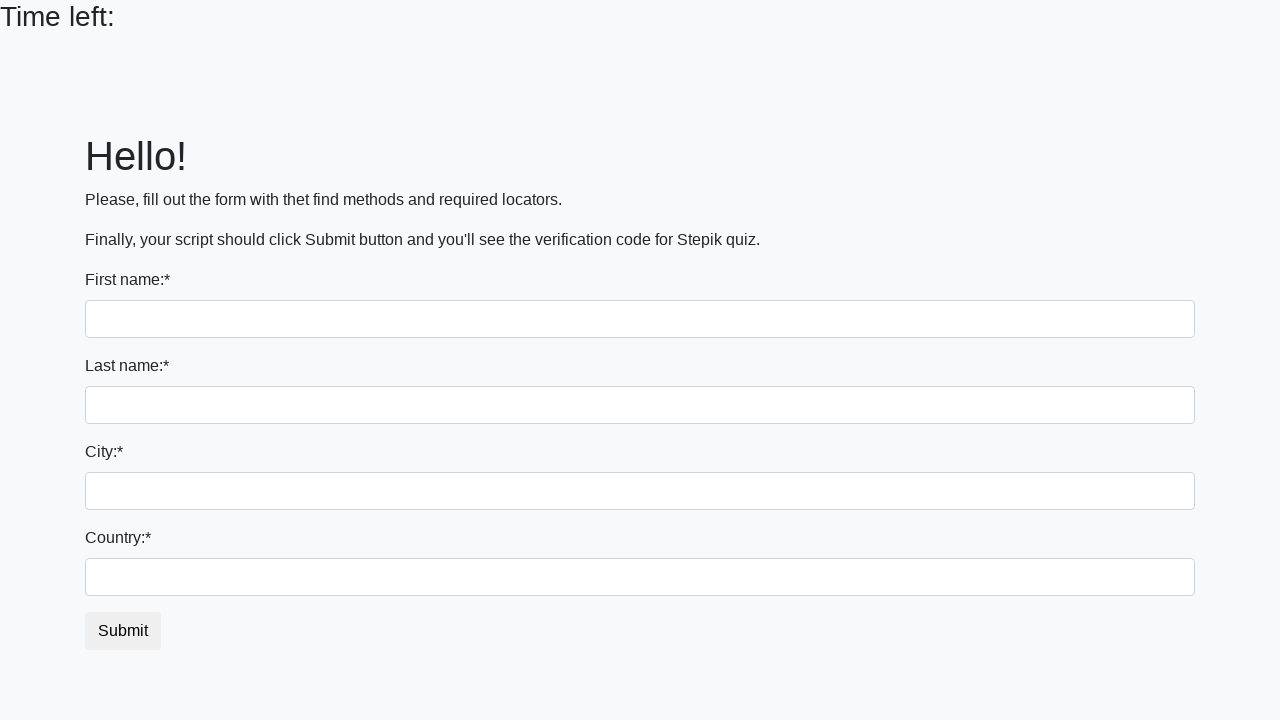

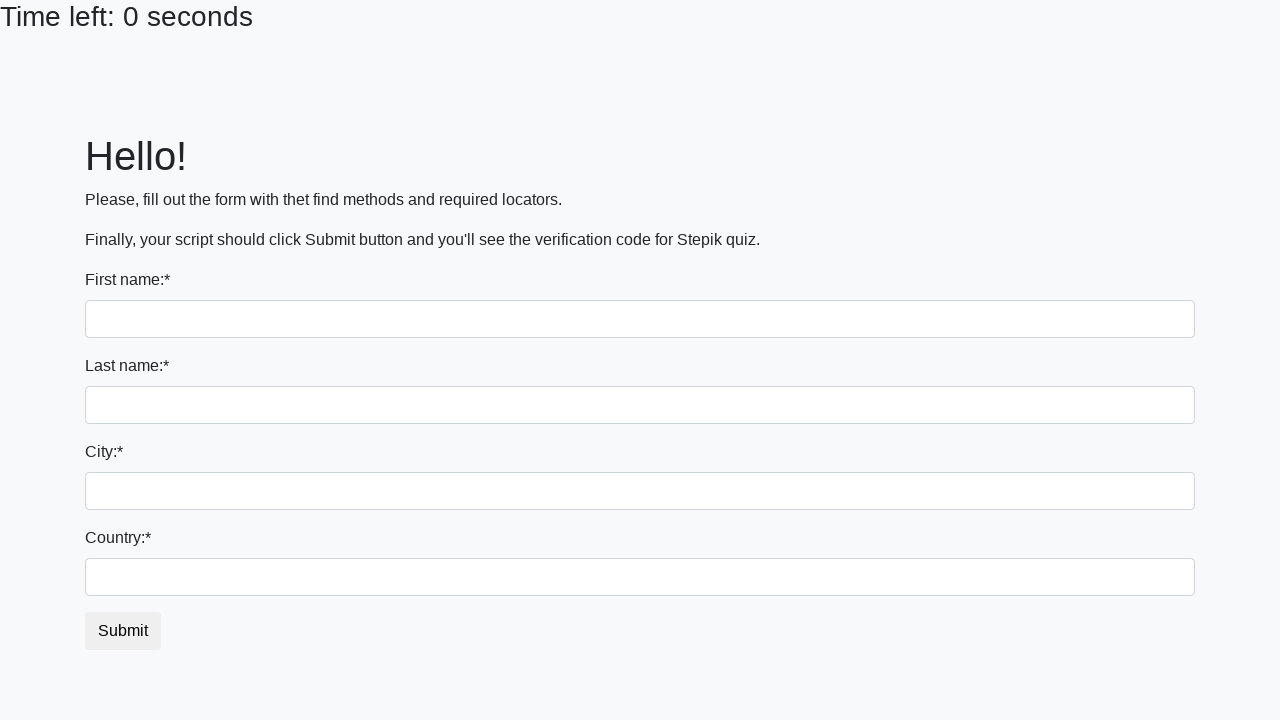